Demonstrates Playwright's relative locators by selecting users via checkboxes using positional relationships, retrieving user roles, and finding elements above/below/near specific users on a practice page.

Starting URL: https://selectorshub.com/xpath-practice-page/

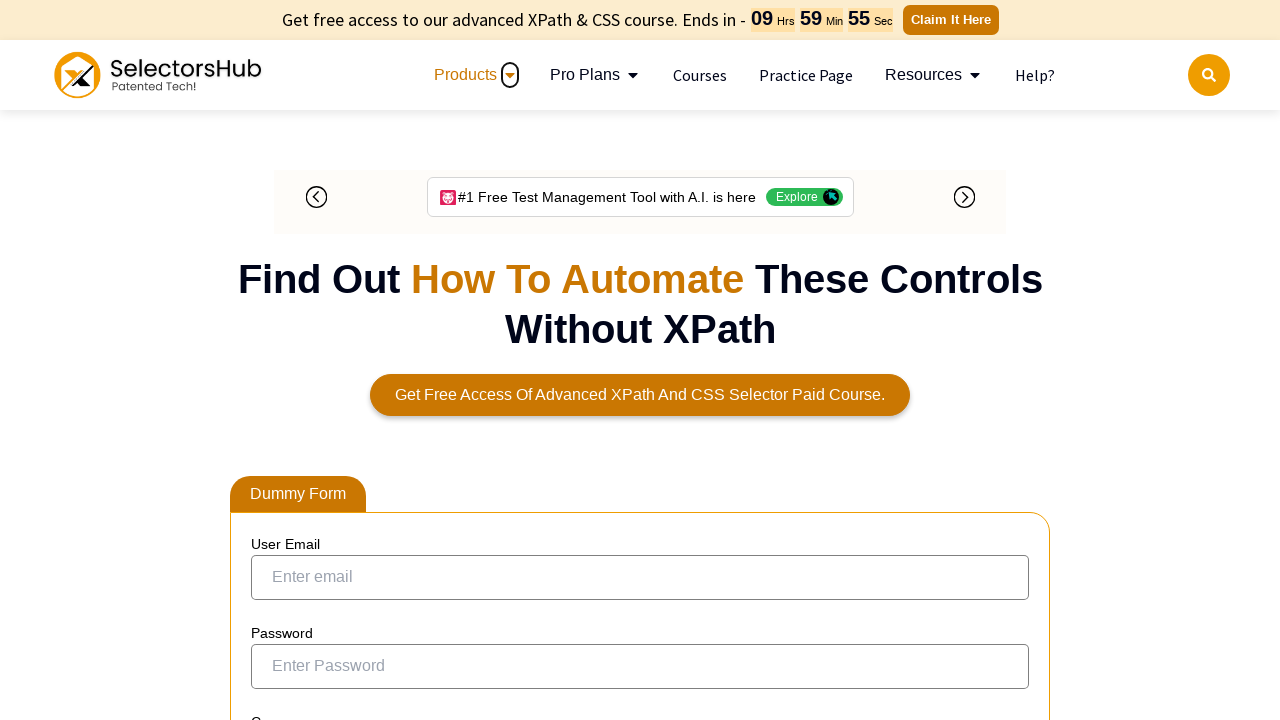

Clicked checkbox to the left of 'Joe.Root' to select the user at (274, 353) on input[type='checkbox']:left-of(:text('Joe.Root')) >> nth=0
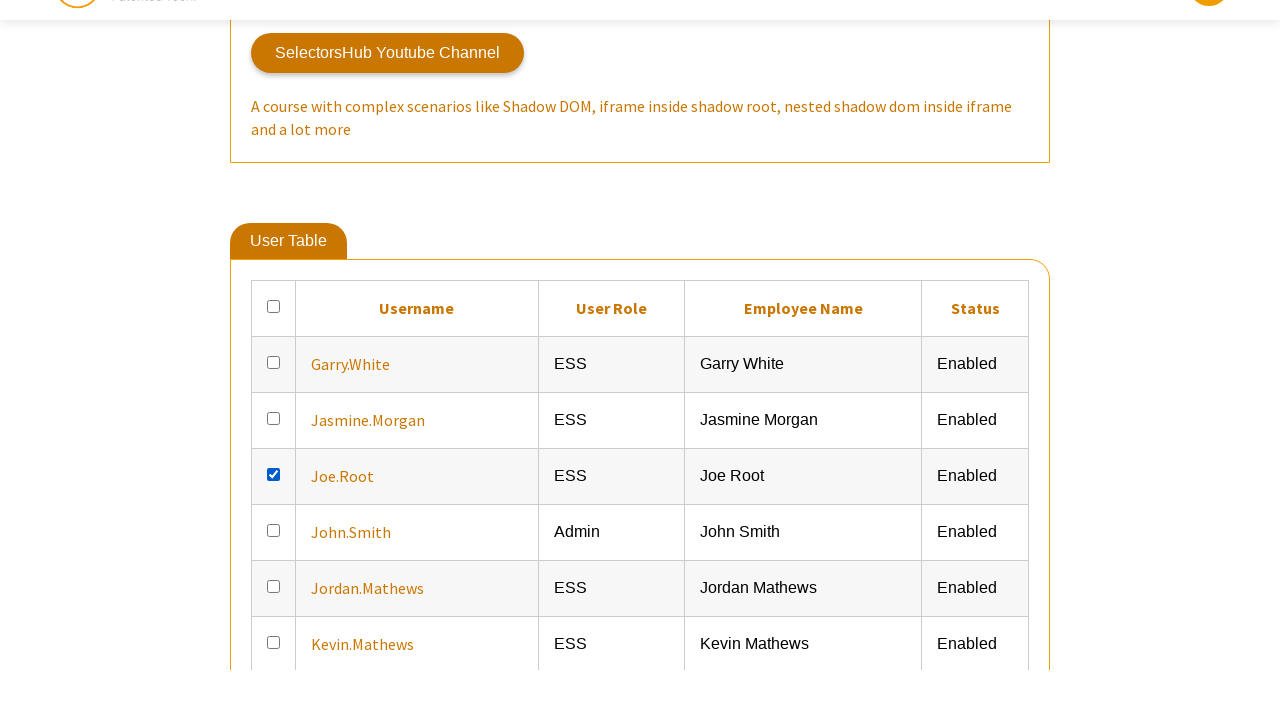

Clicked checkbox to the left of 'Jasmine.Morgan' to select the user at (274, 665) on input[type='checkbox']:left-of(:text('Jasmine.Morgan')) >> nth=0
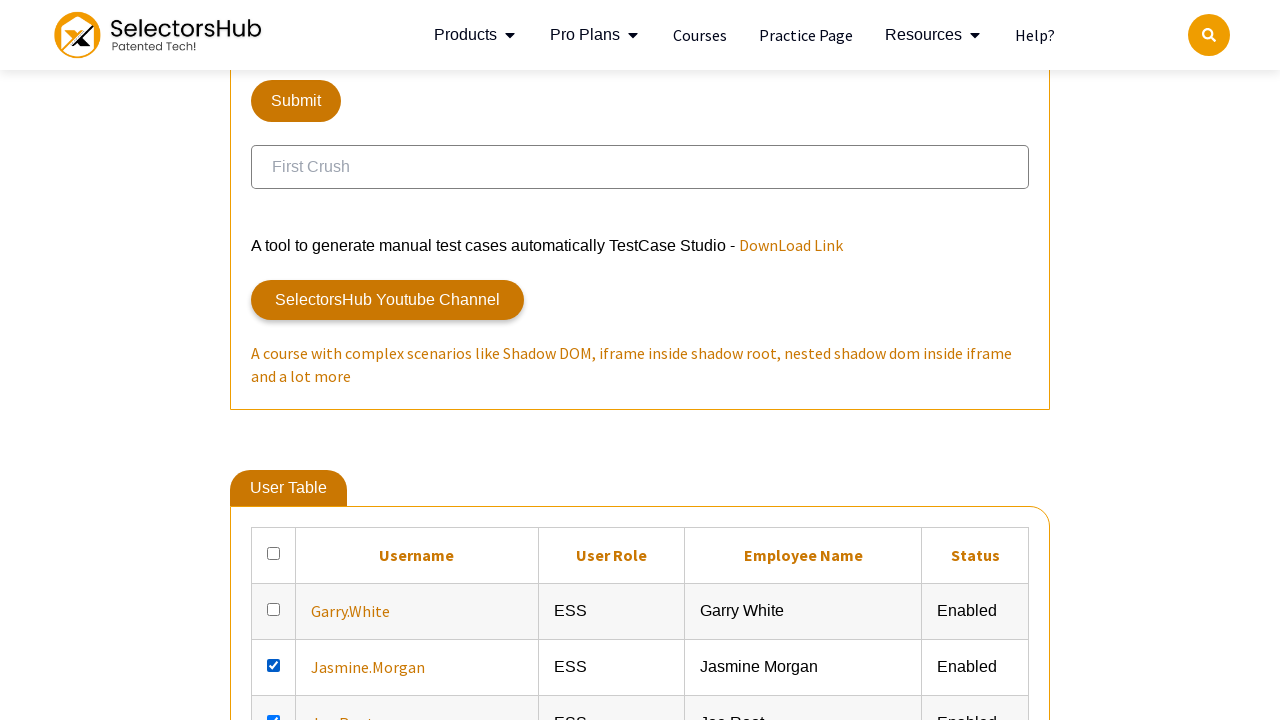

Retrieved user role to the right of 'Joe.Root' using relative locator
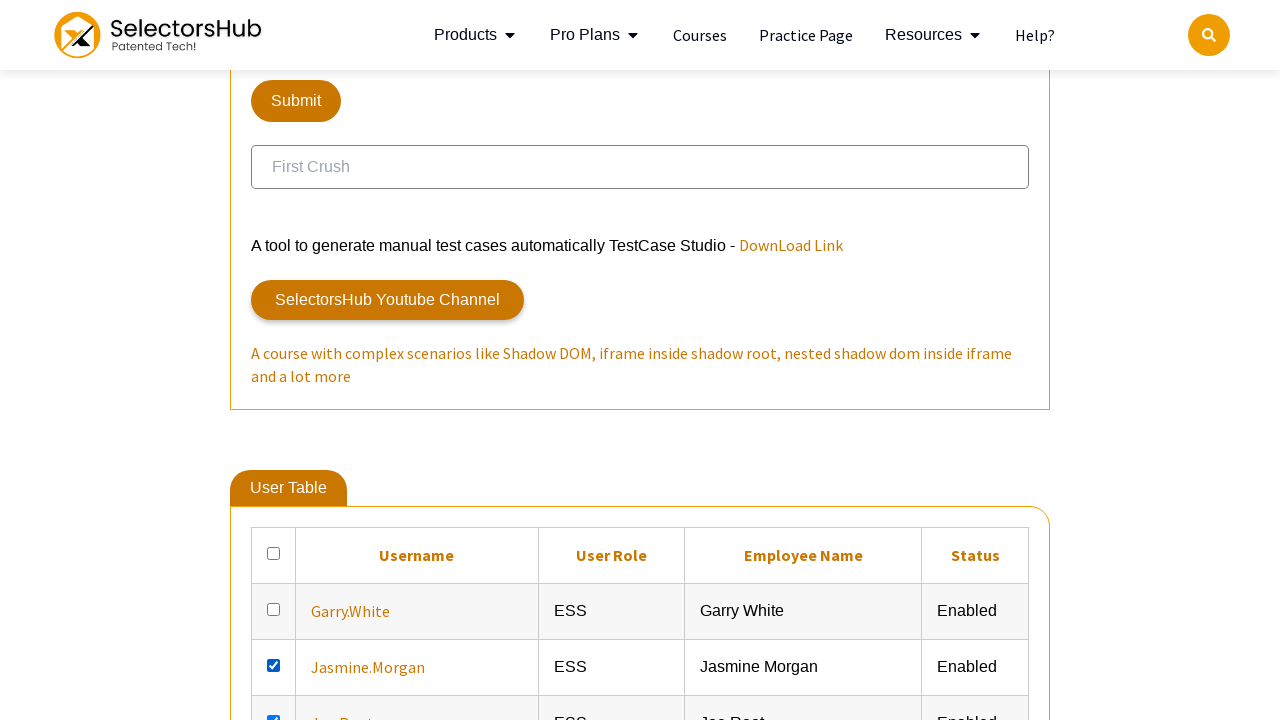

Retrieved username above 'Joe.Root' using relative locator
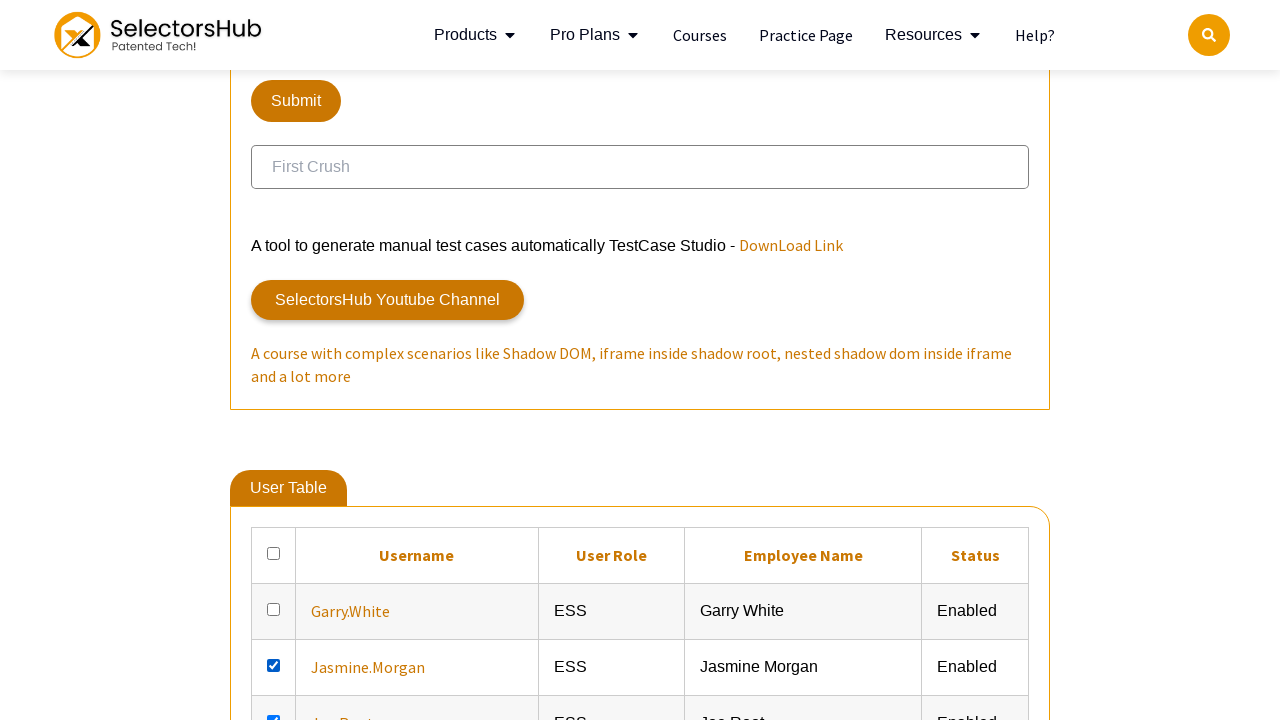

Retrieved username below 'Joe.Root' using relative locator
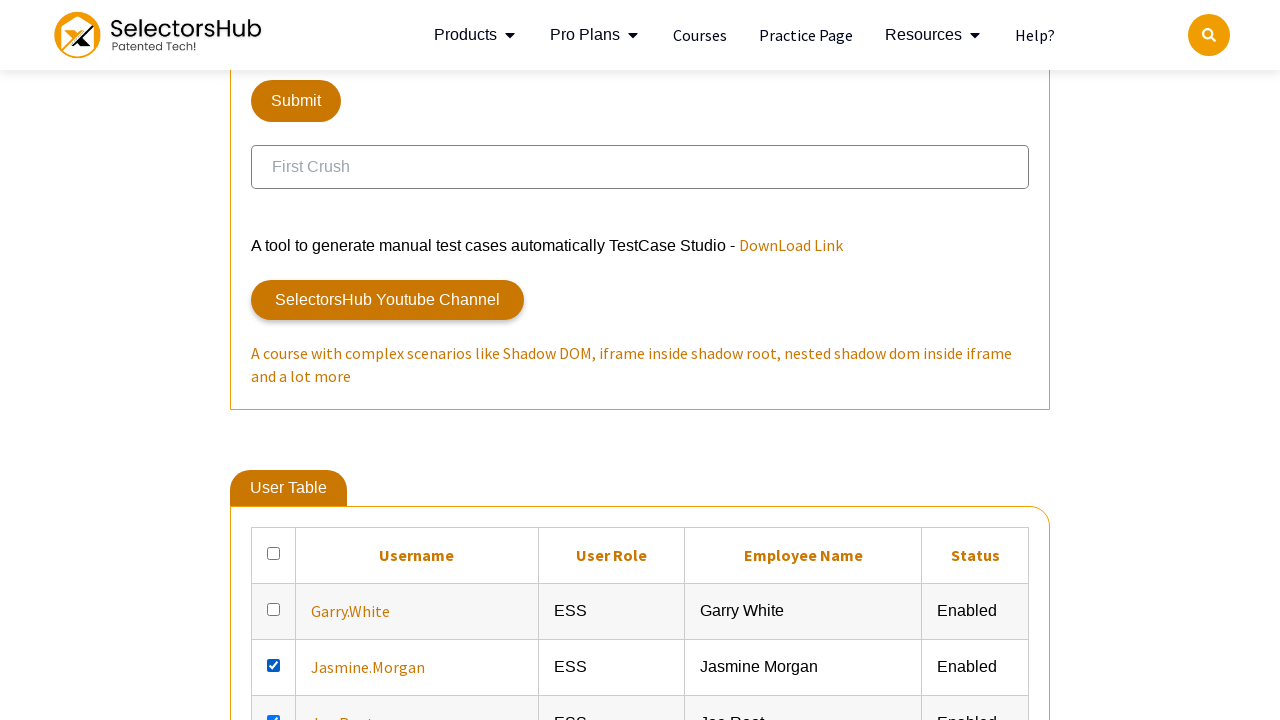

Retrieved all elements within 120 pixels near 'Joe.Root' using relative locator
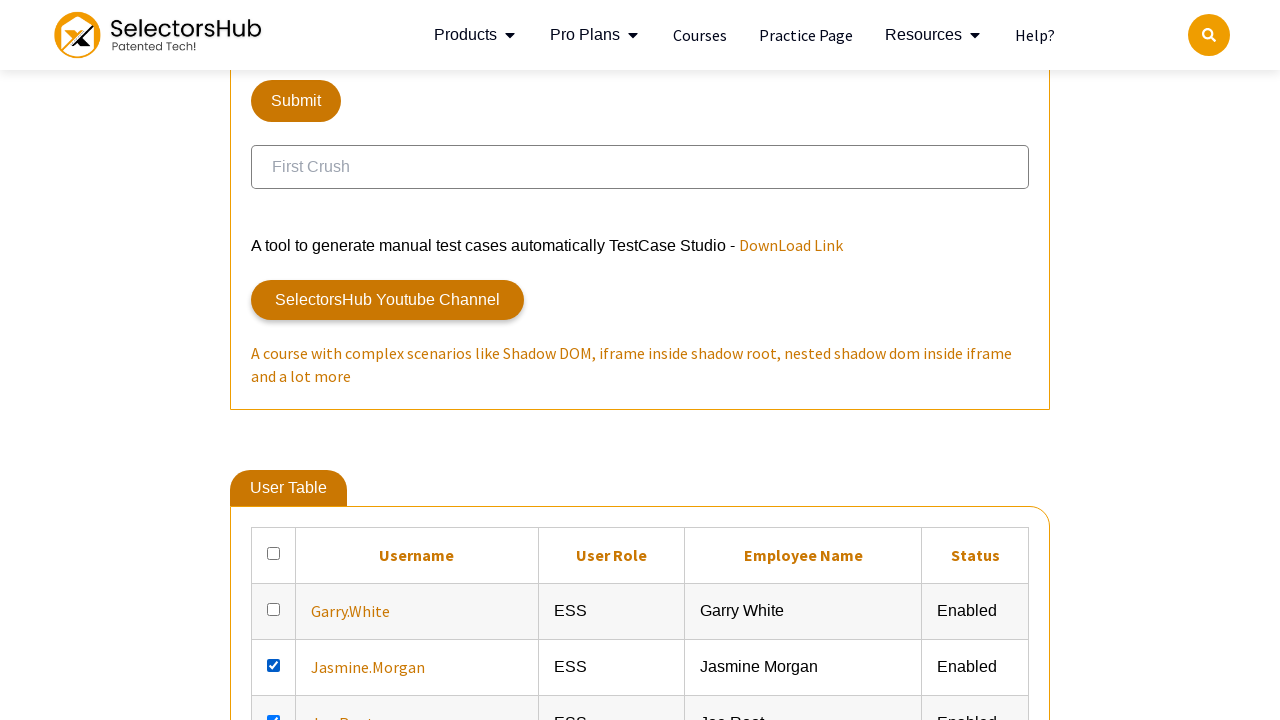

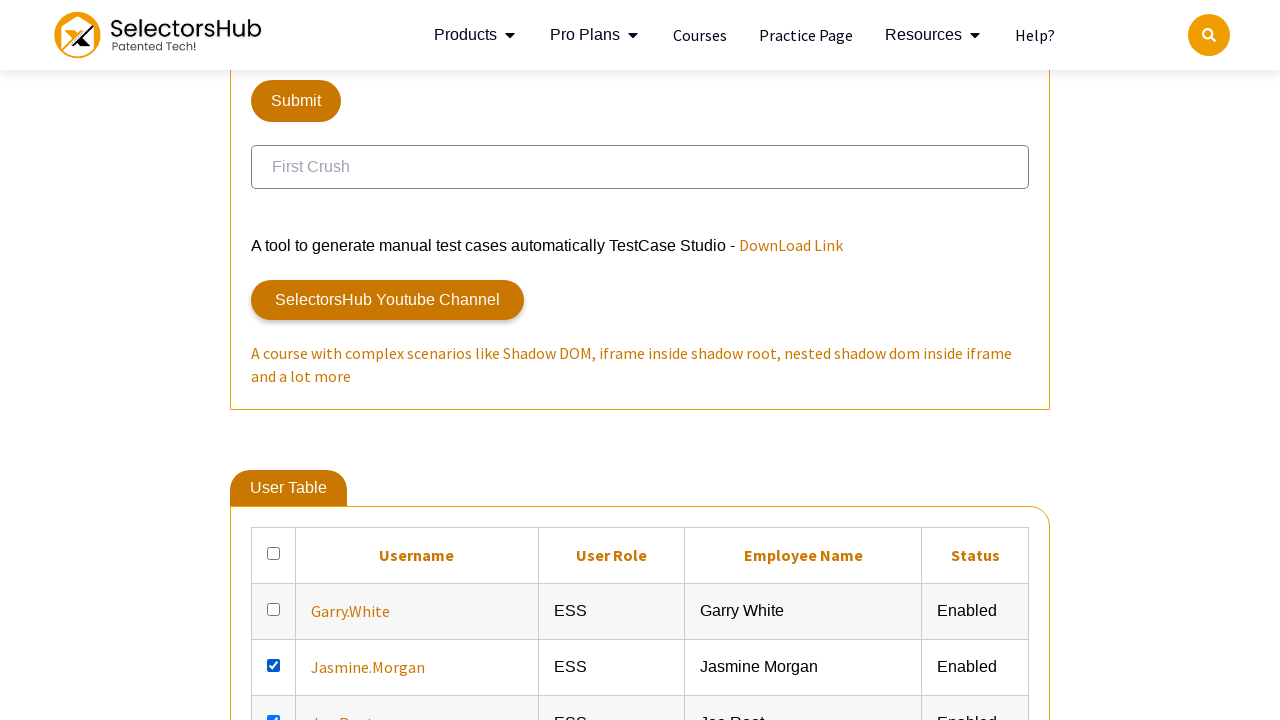